Tests form interaction by clicking a checkbox, selecting a matching dropdown value based on the checkbox value, entering that value in a text field, clicking an alert button, and verifying the alert text contains the expected value.

Starting URL: https://rahulshettyacademy.com/AutomationPractice/

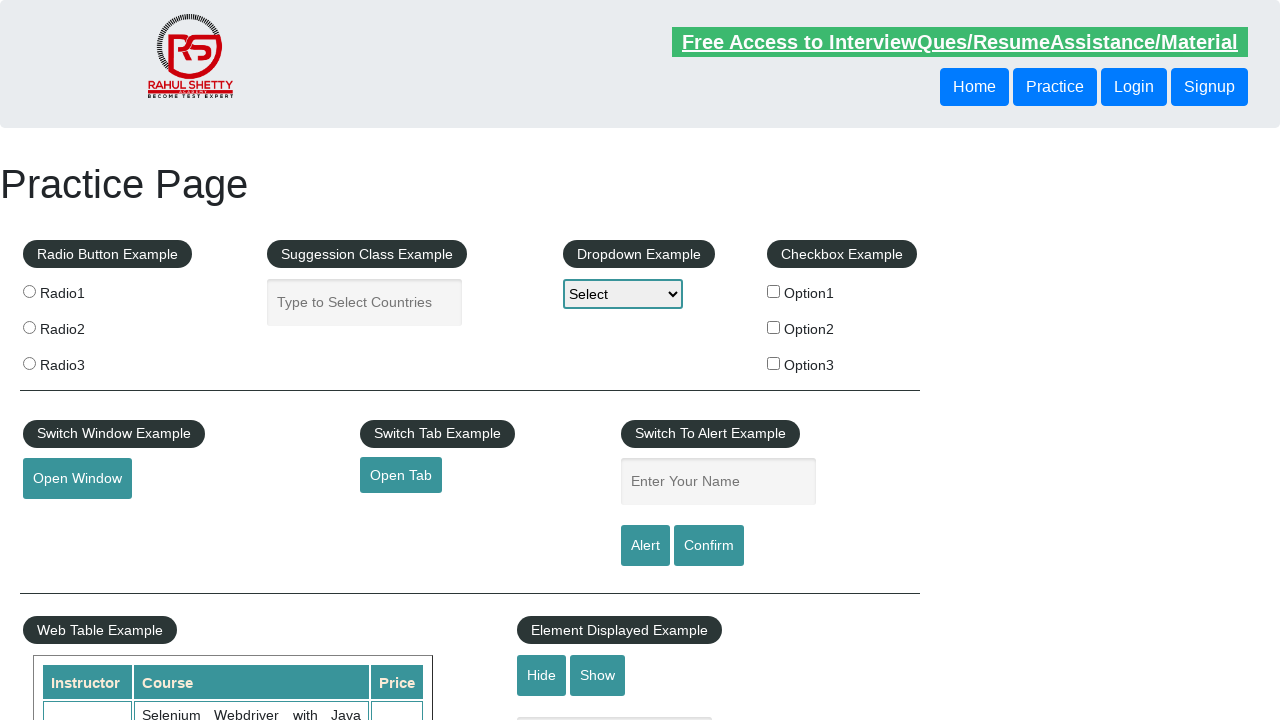

Clicked checkbox option 2 at (774, 327) on #checkBoxOption2
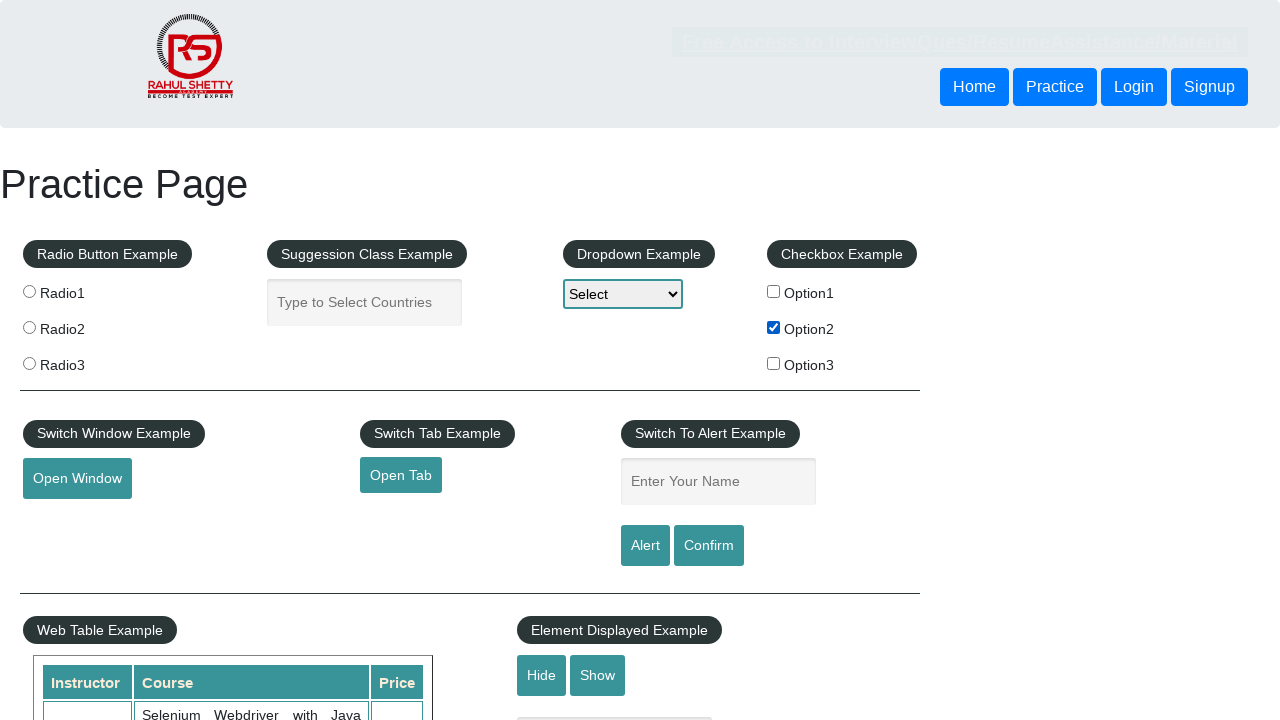

Retrieved checkbox value: option2
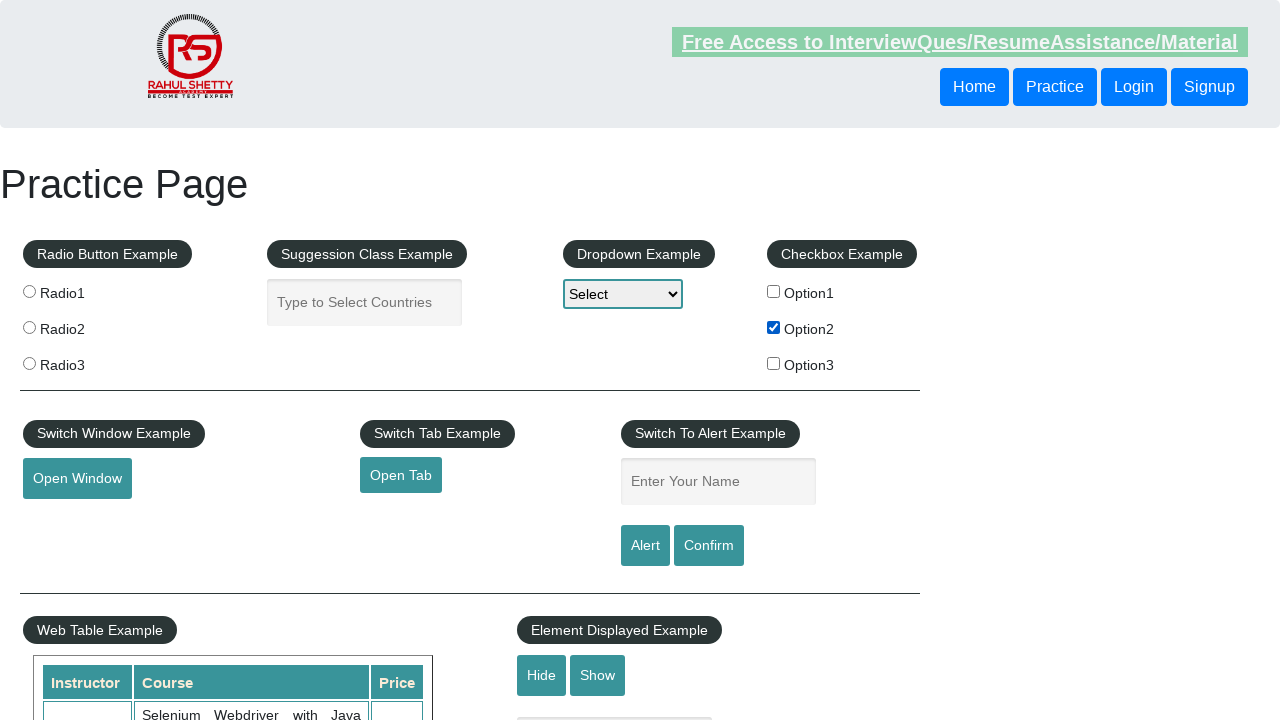

Selected dropdown option matching checkbox value: option2 on #dropdown-class-example
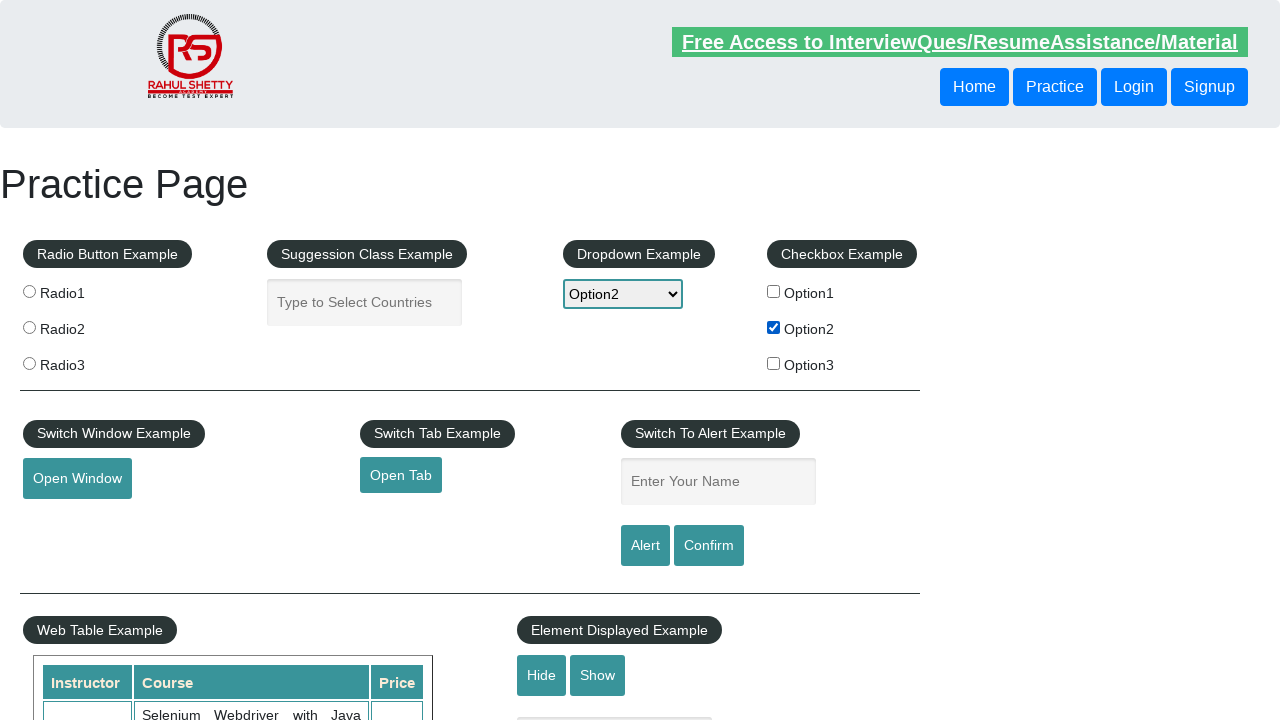

Entered checkbox value 'option2' in name field on #name
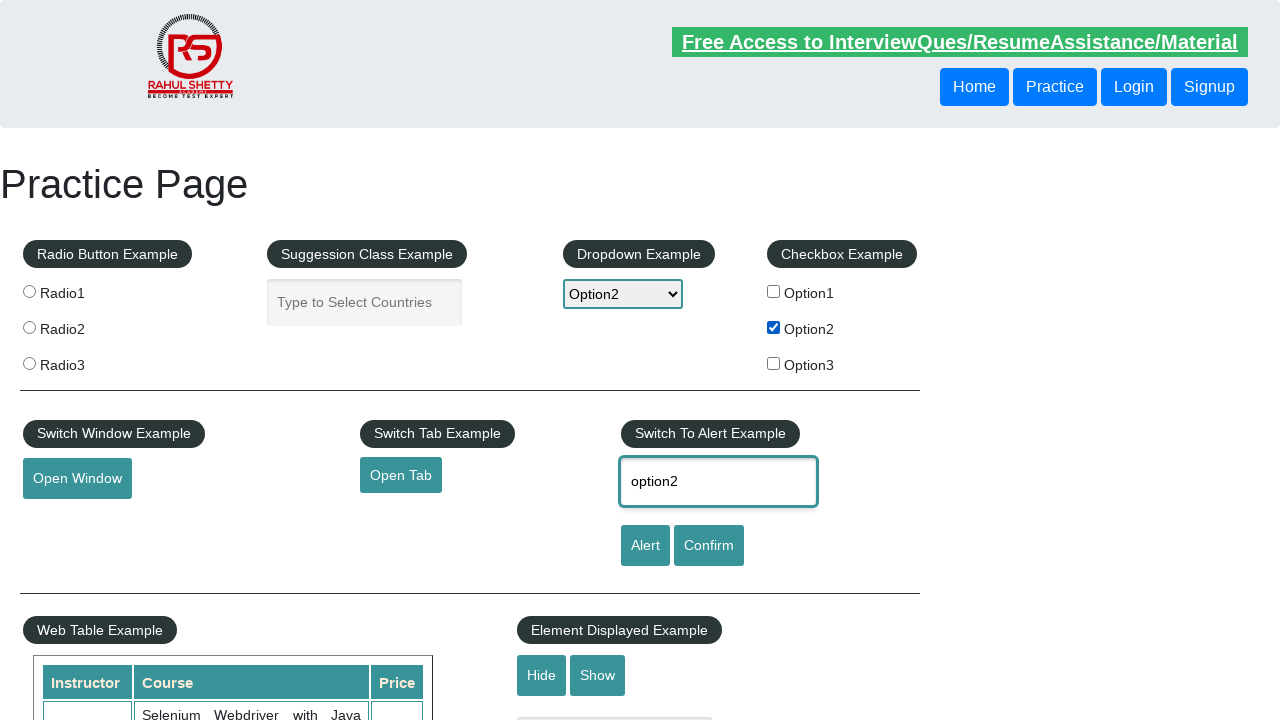

Clicked alert button at (645, 546) on #alertbtn
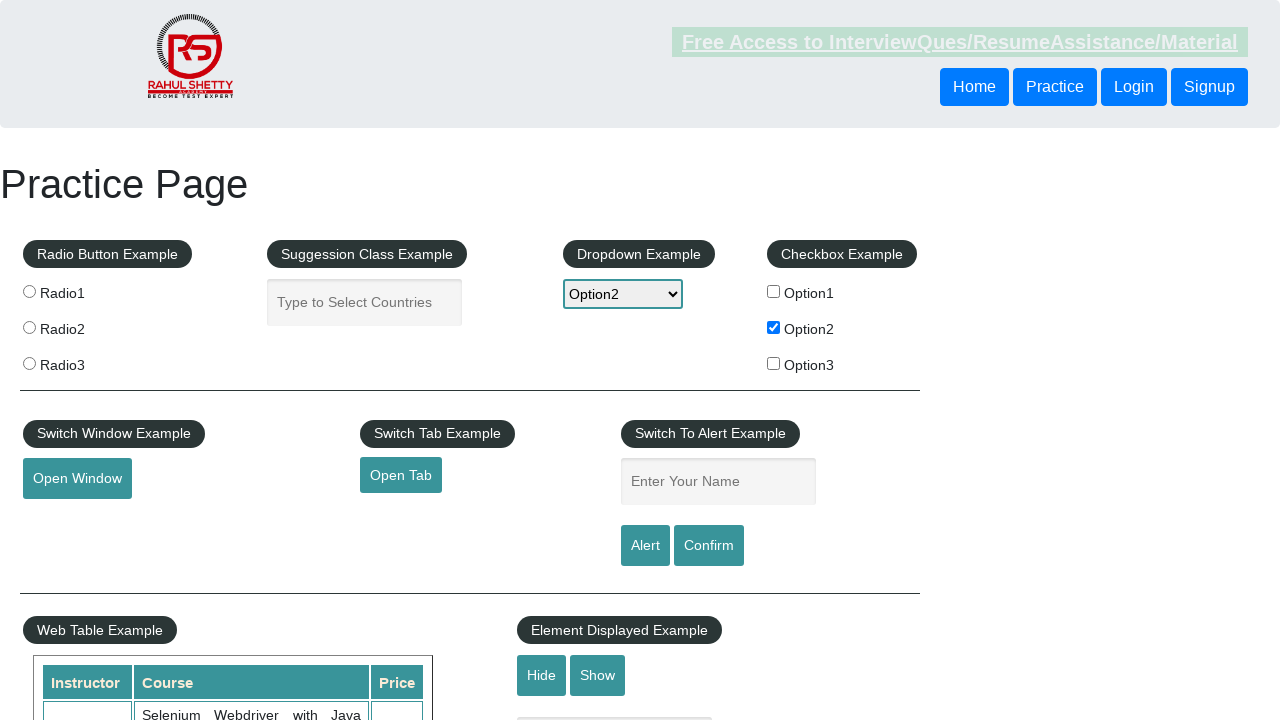

Set up alert dialog handler to accept alerts
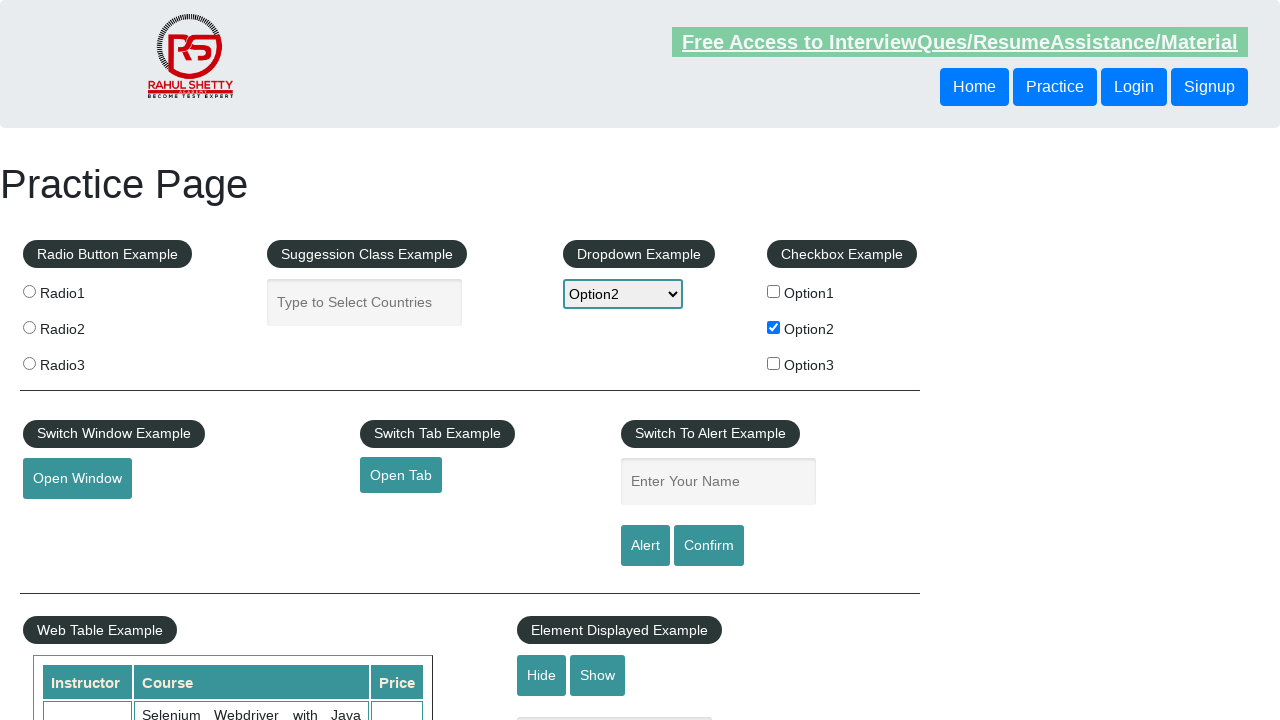

Waited 500ms for alert to appear and be handled
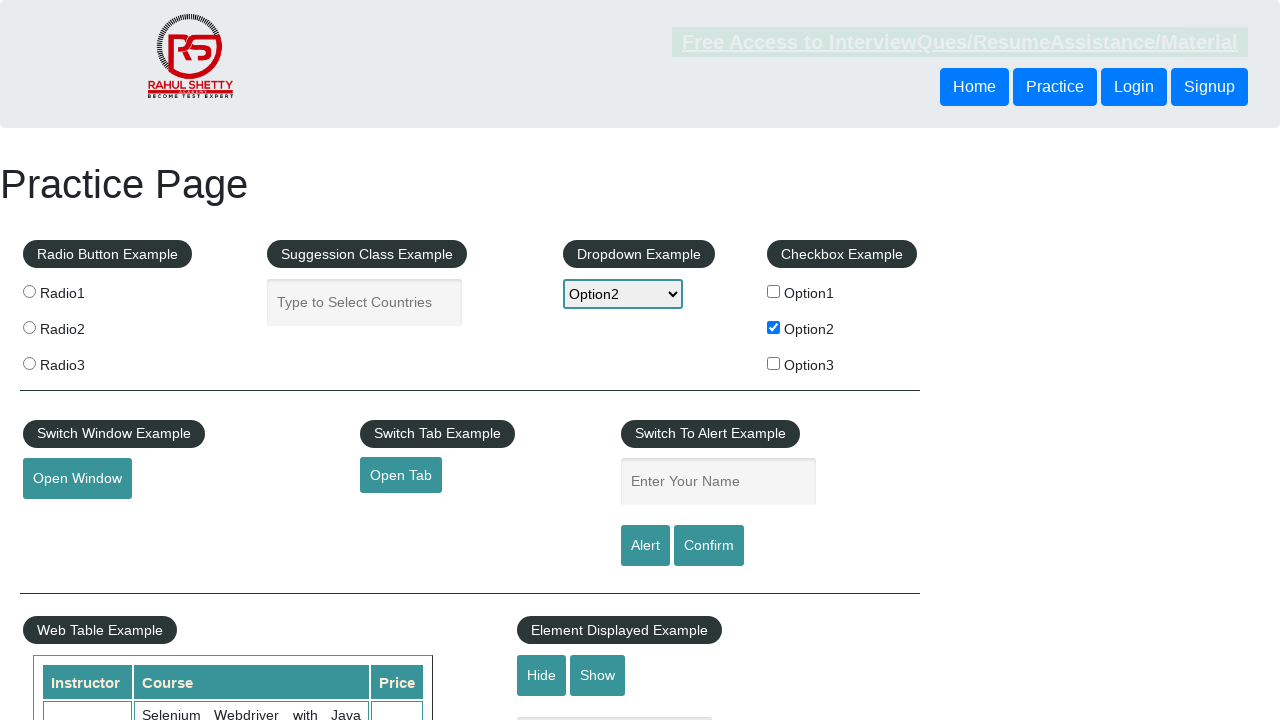

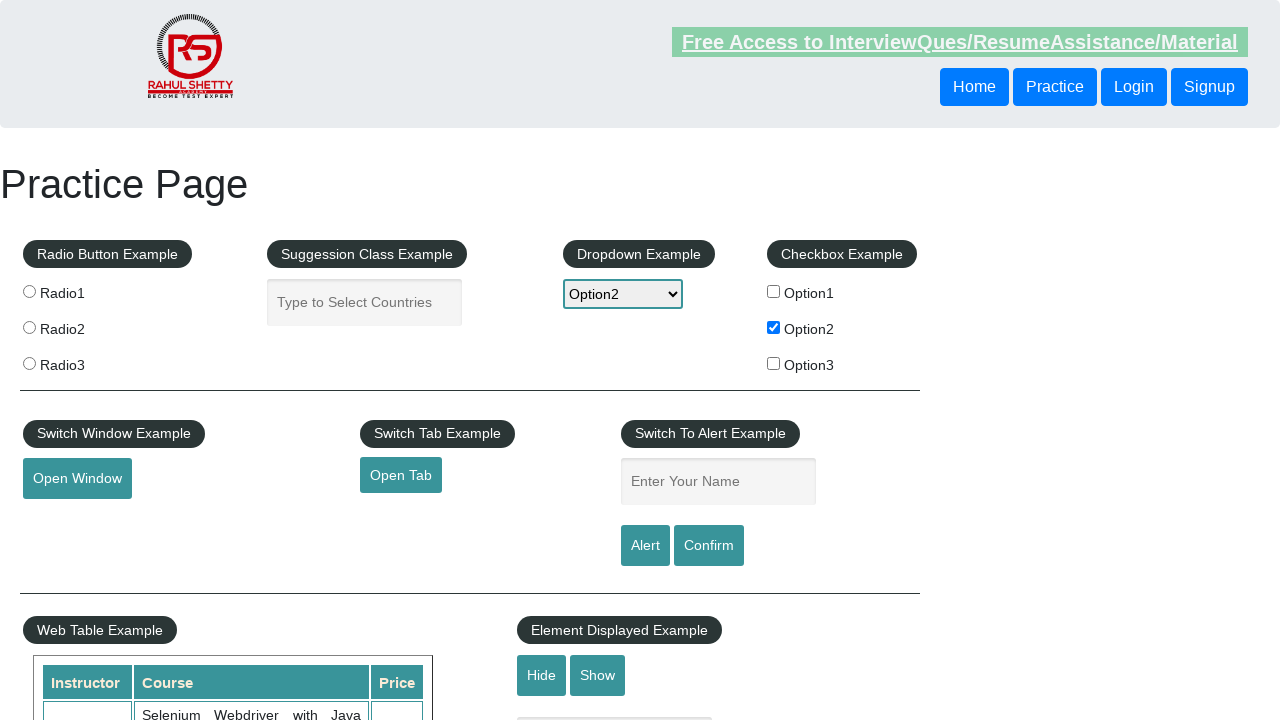